Tests that the WebdriverIO home page loads correctly by verifying the page title contains the expected text.

Starting URL: https://webdriver.io/

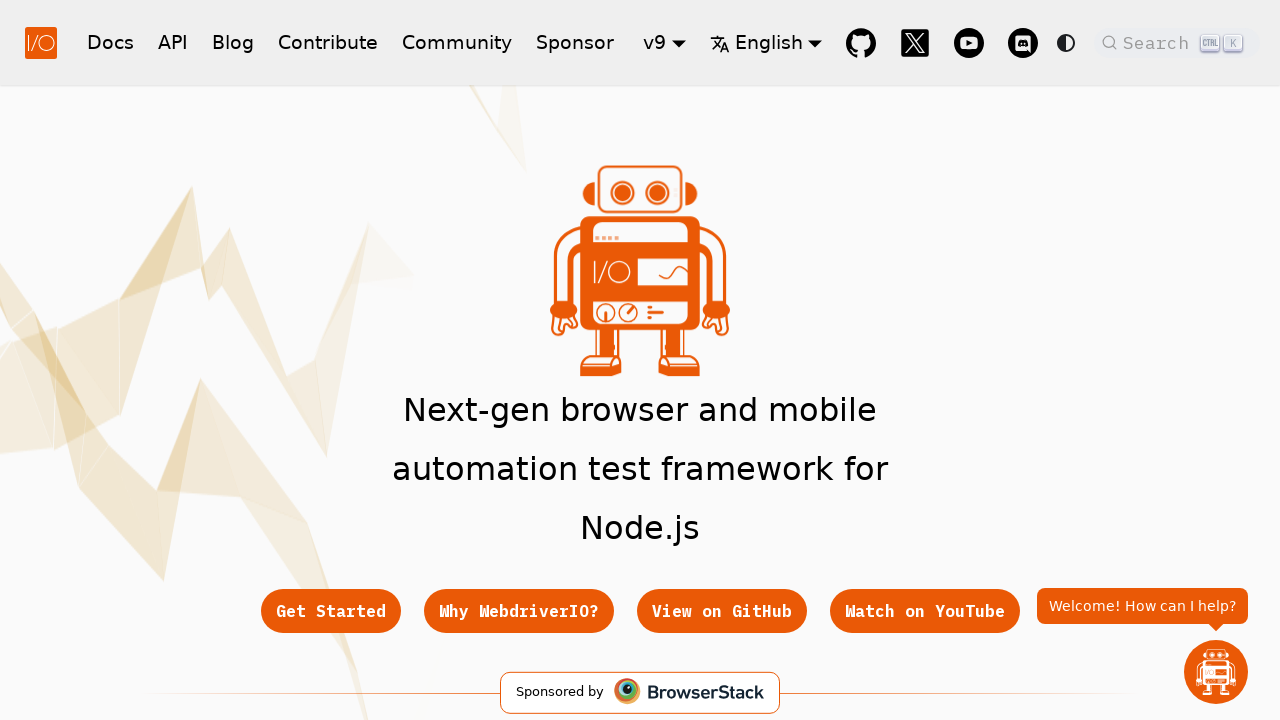

Retrieved page title
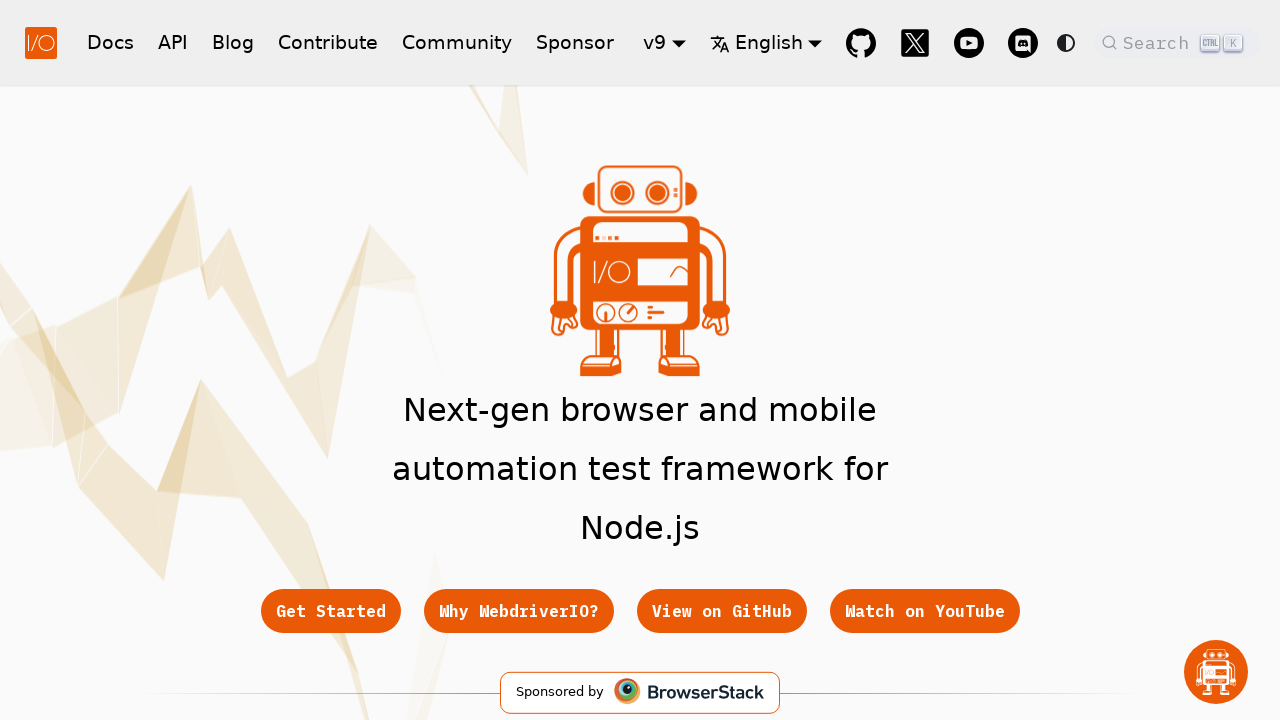

Verified page title contains 'WebdriverIO'
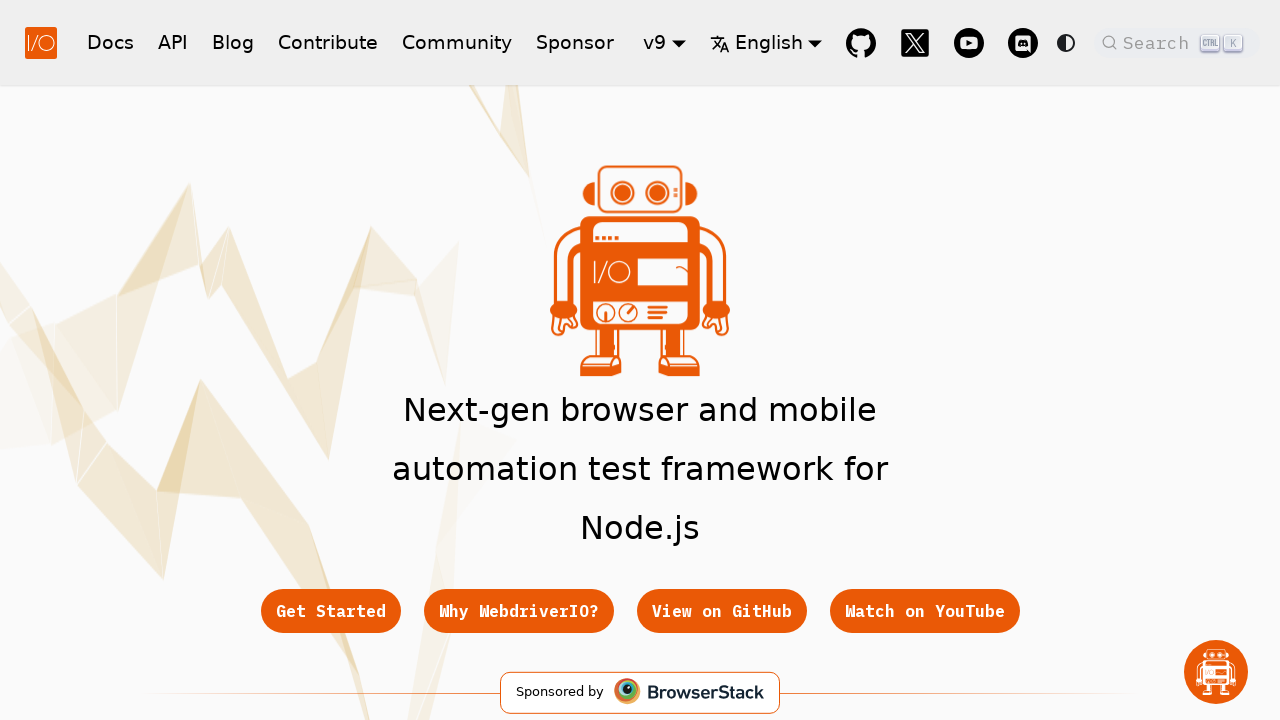

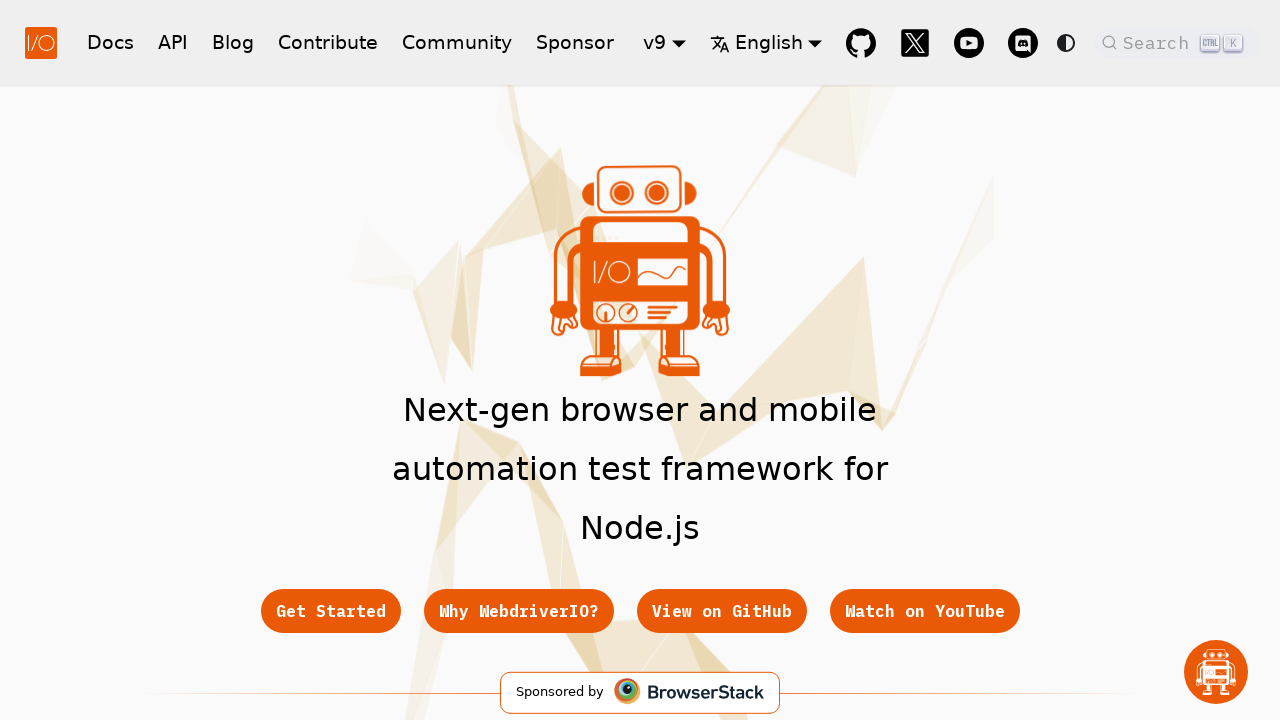